Tests file upload functionality by selecting a file and clicking the upload button, then verifying the success message

Starting URL: https://the-internet.herokuapp.com/upload

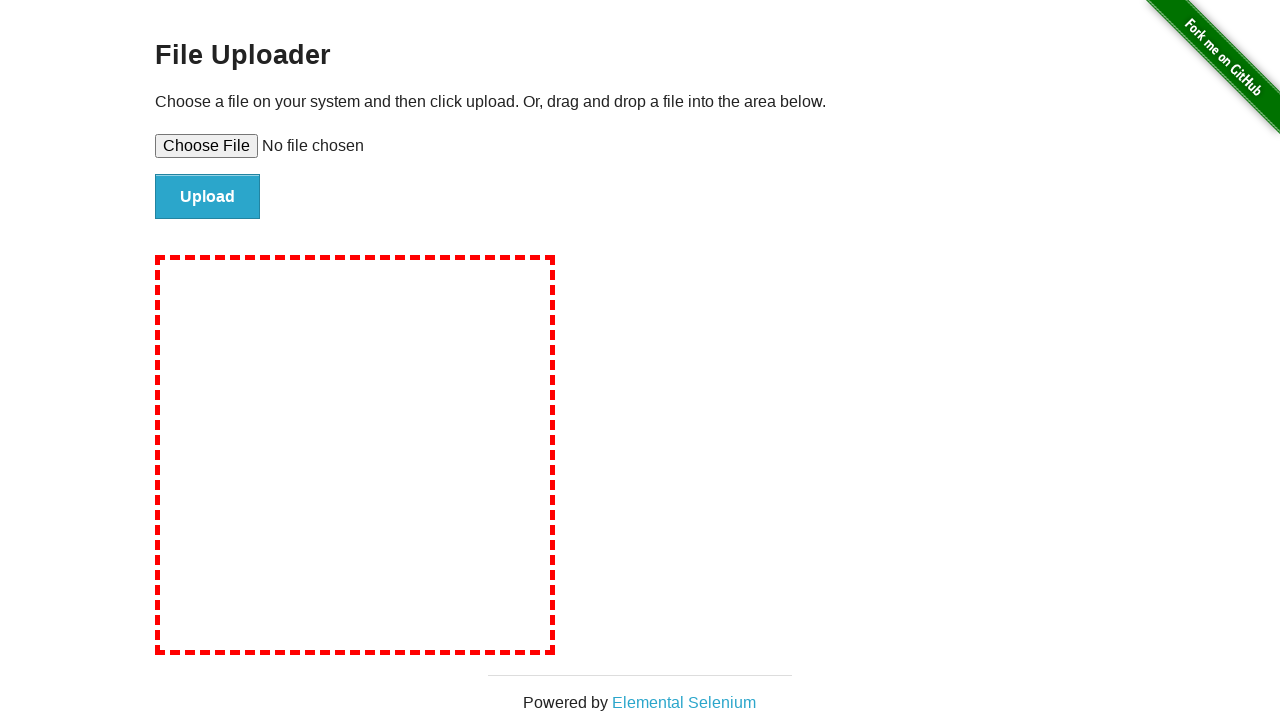

Set input file to temporary test file
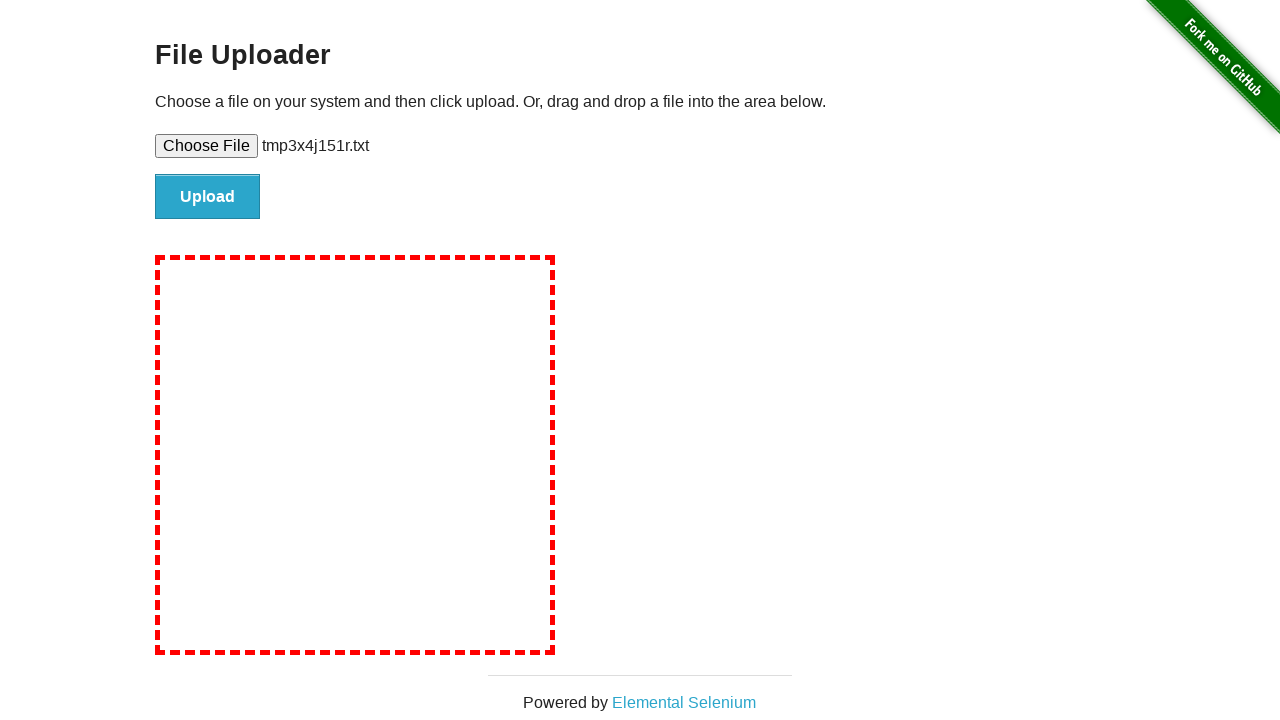

Clicked the upload button at (208, 197) on #file-submit
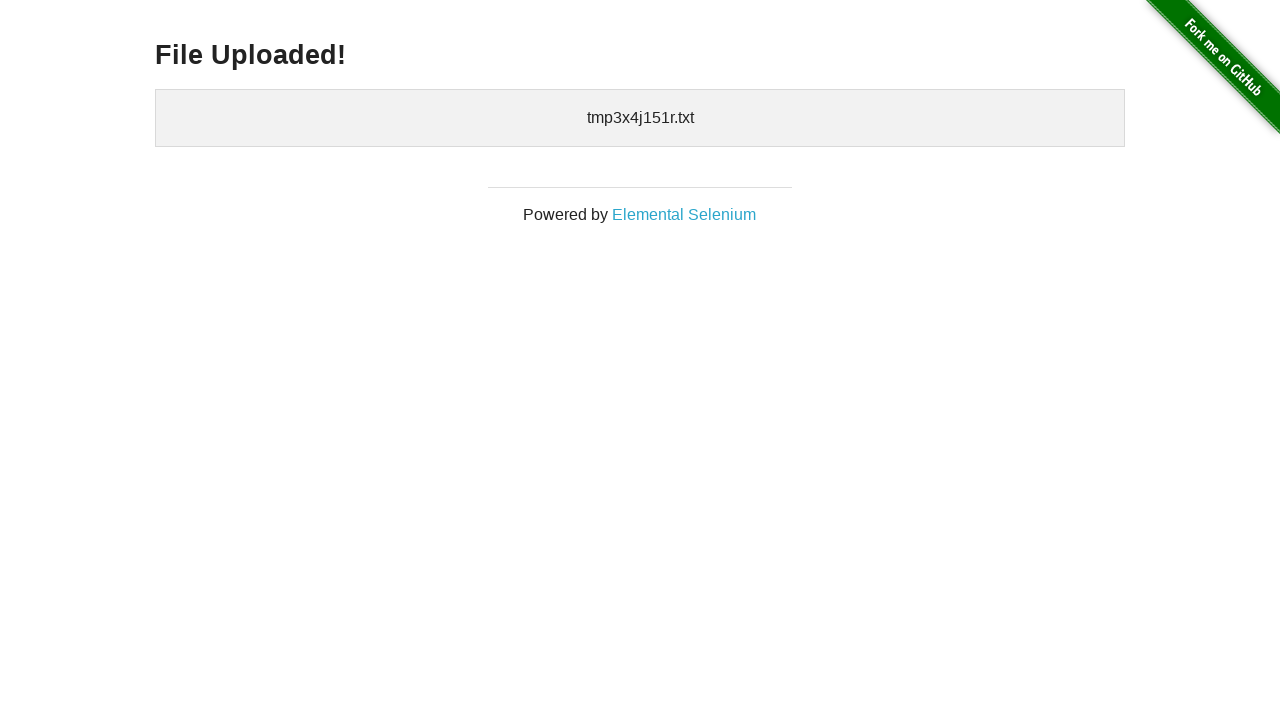

File upload success message appeared
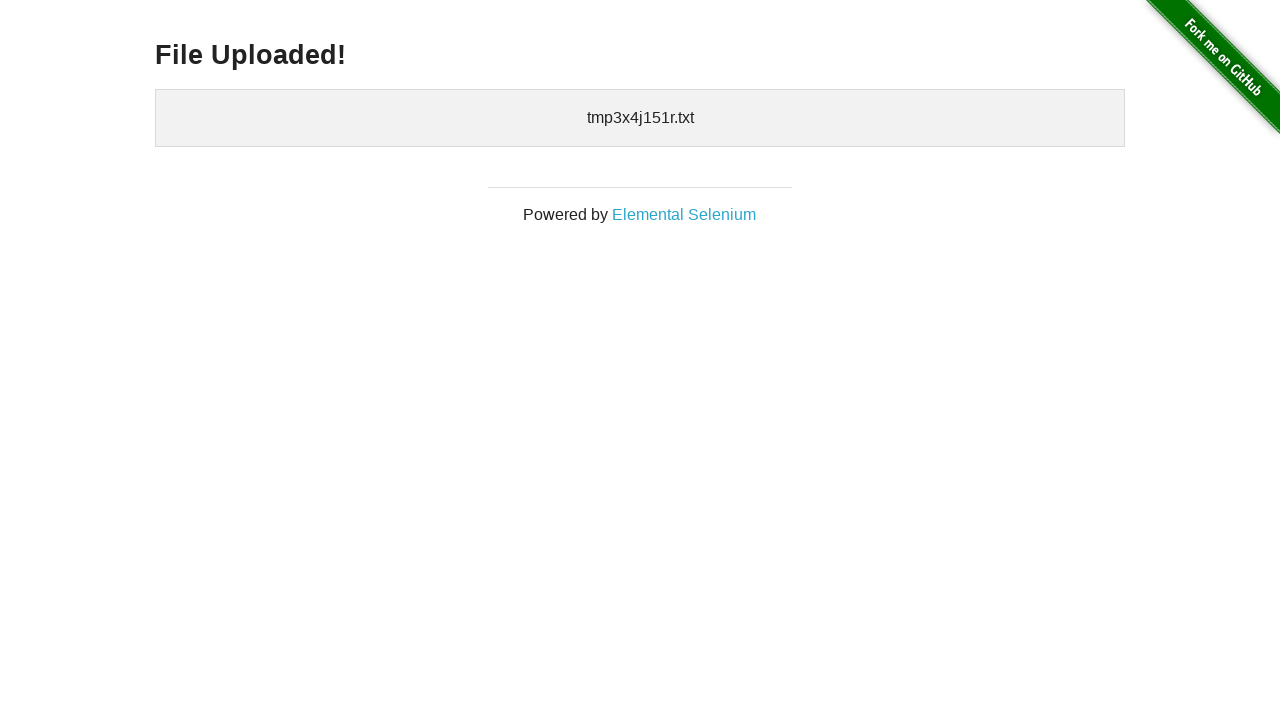

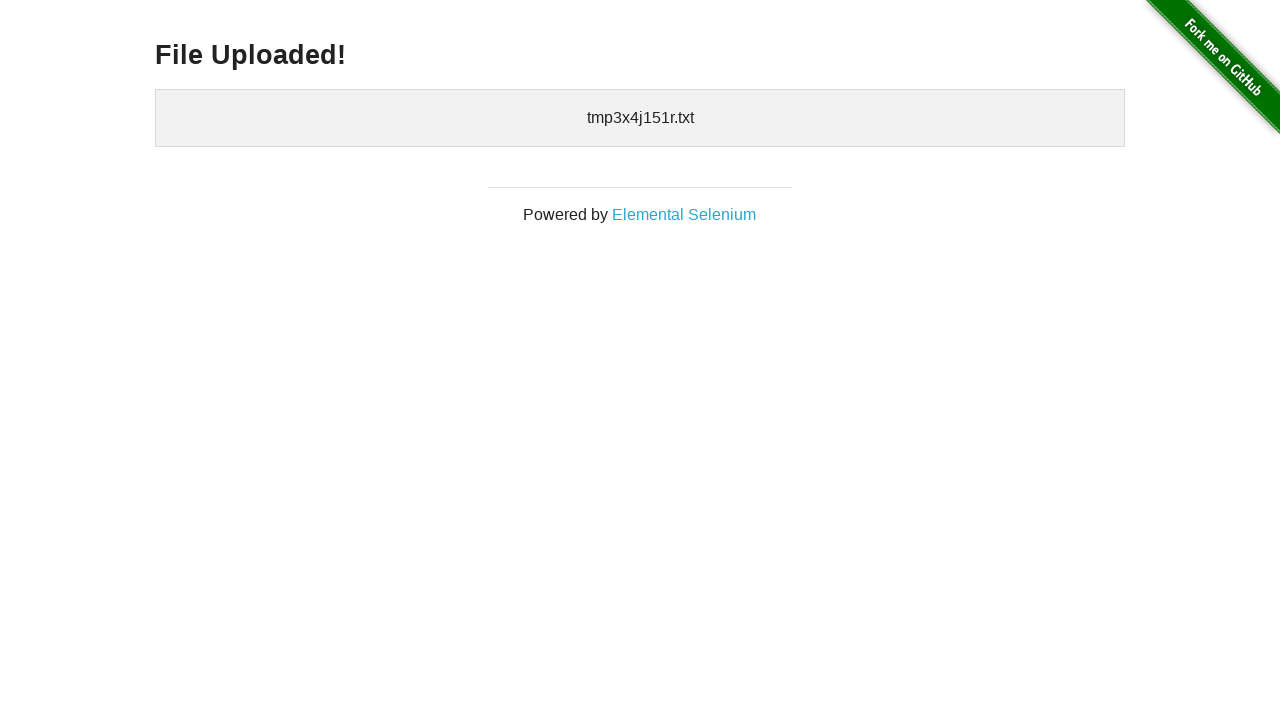